Navigates to DemoBlaze store website and verifies the page title equals "STORE" to confirm landing on the correct page.

Starting URL: https://www.demoblaze.com/

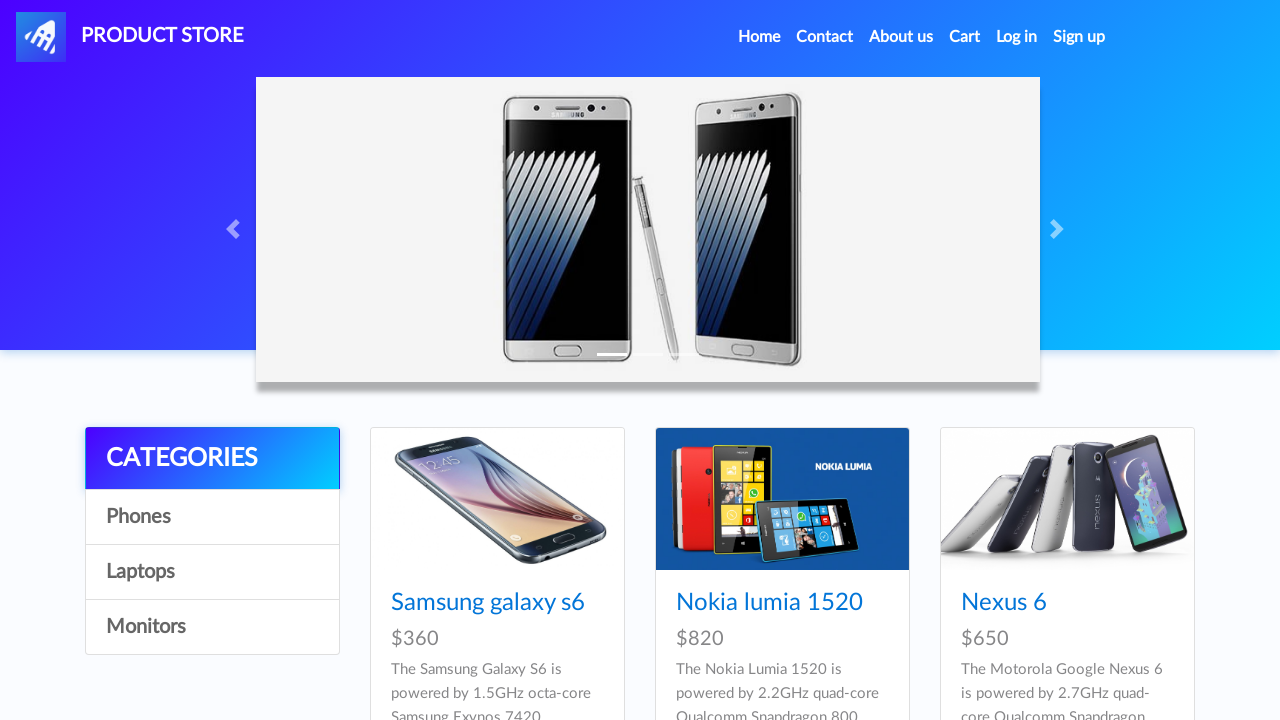

Waited for page to load (domcontentloaded state)
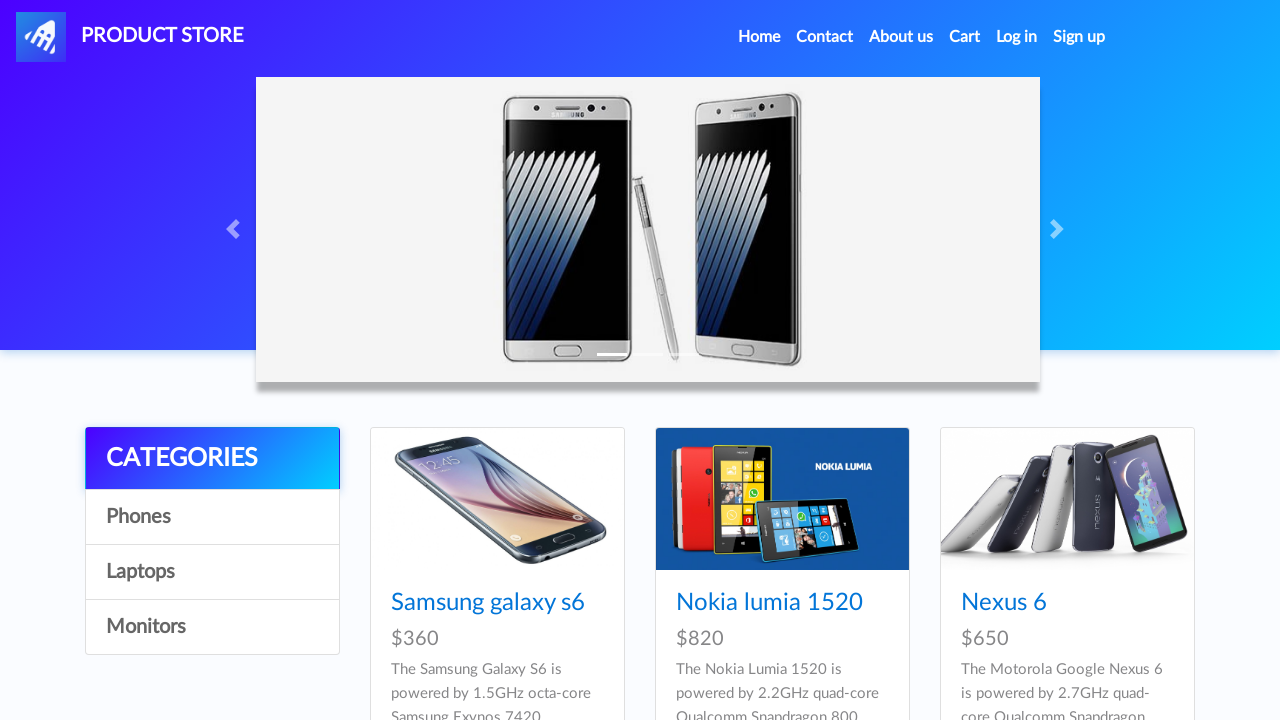

Retrieved page title: 'STORE'
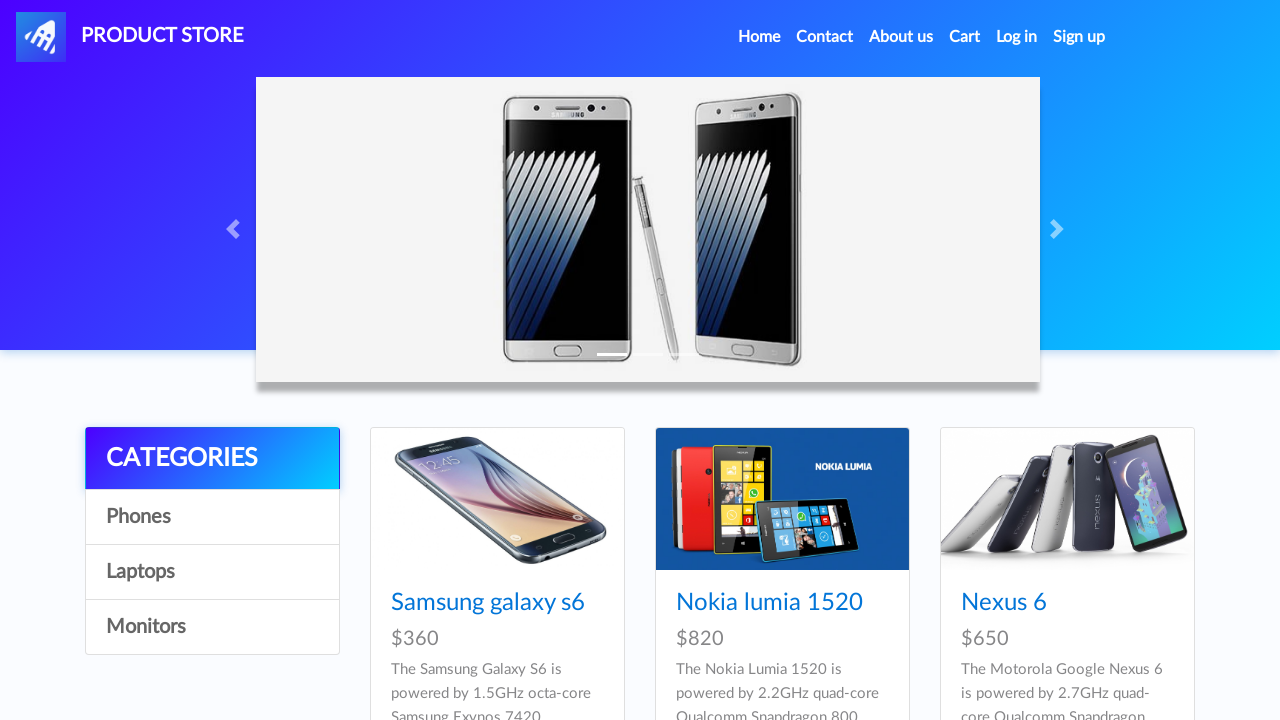

Confirmed page title matches expected value 'STORE'
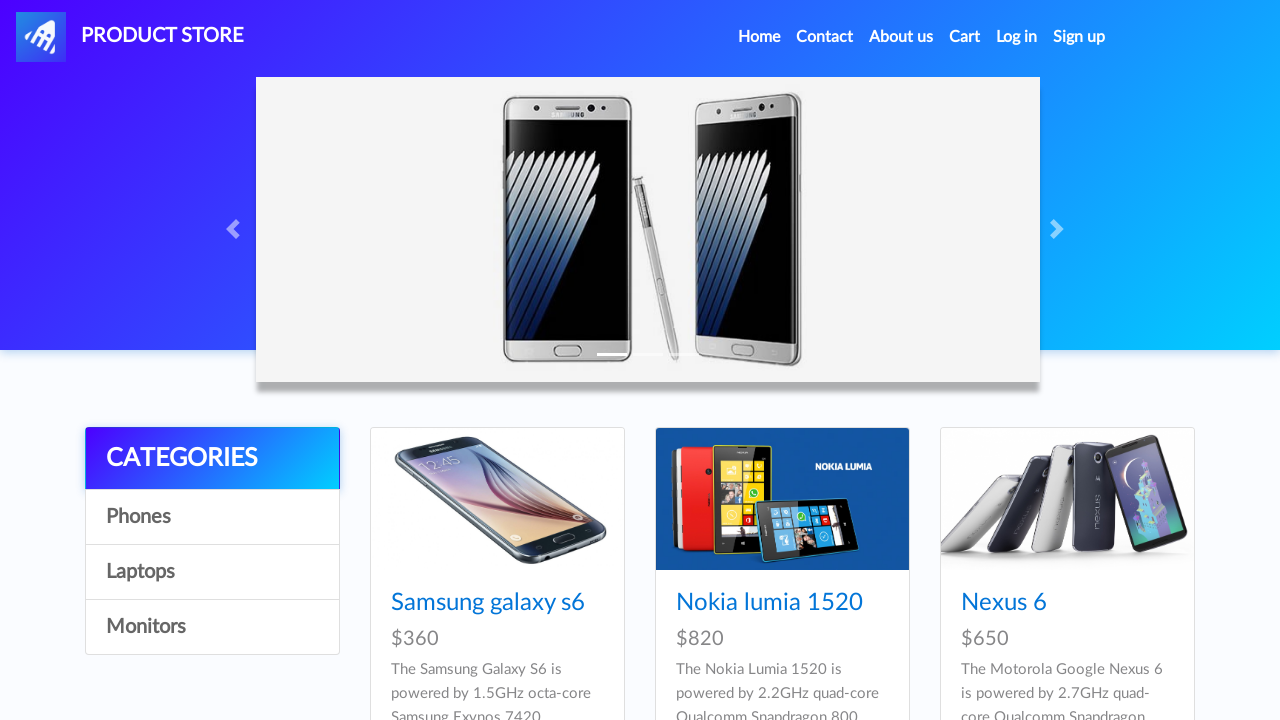

Assertion passed: page title equals 'STORE'
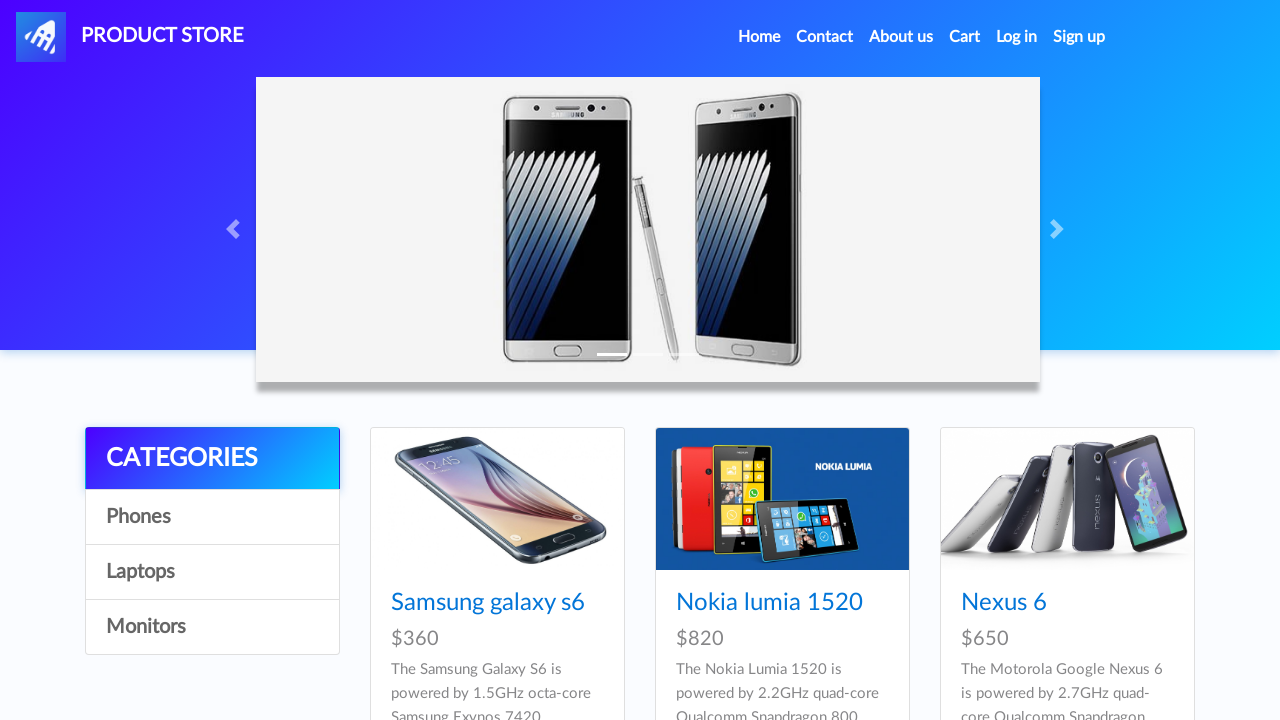

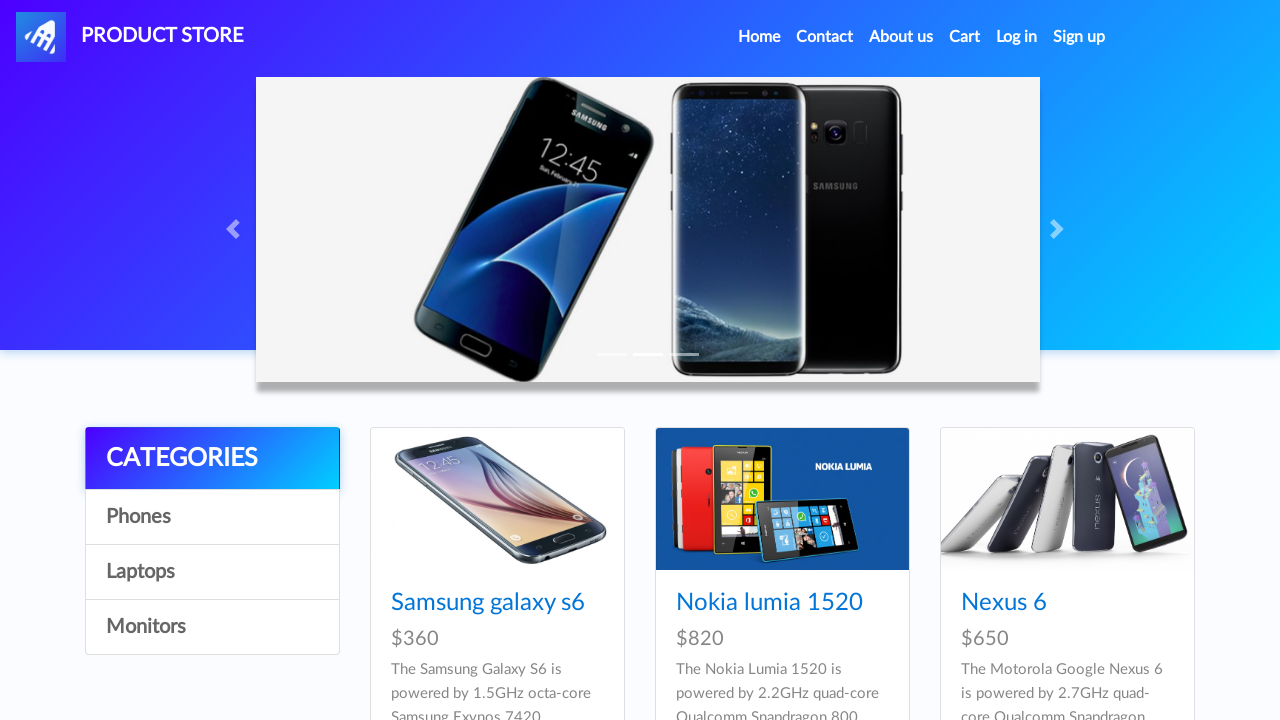